Tests navigation and element interaction on letcode.in website by clicking on various links, navigating between pages, reading text content and element attributes from input fields on the edit page.

Starting URL: https://letcode.in/edit

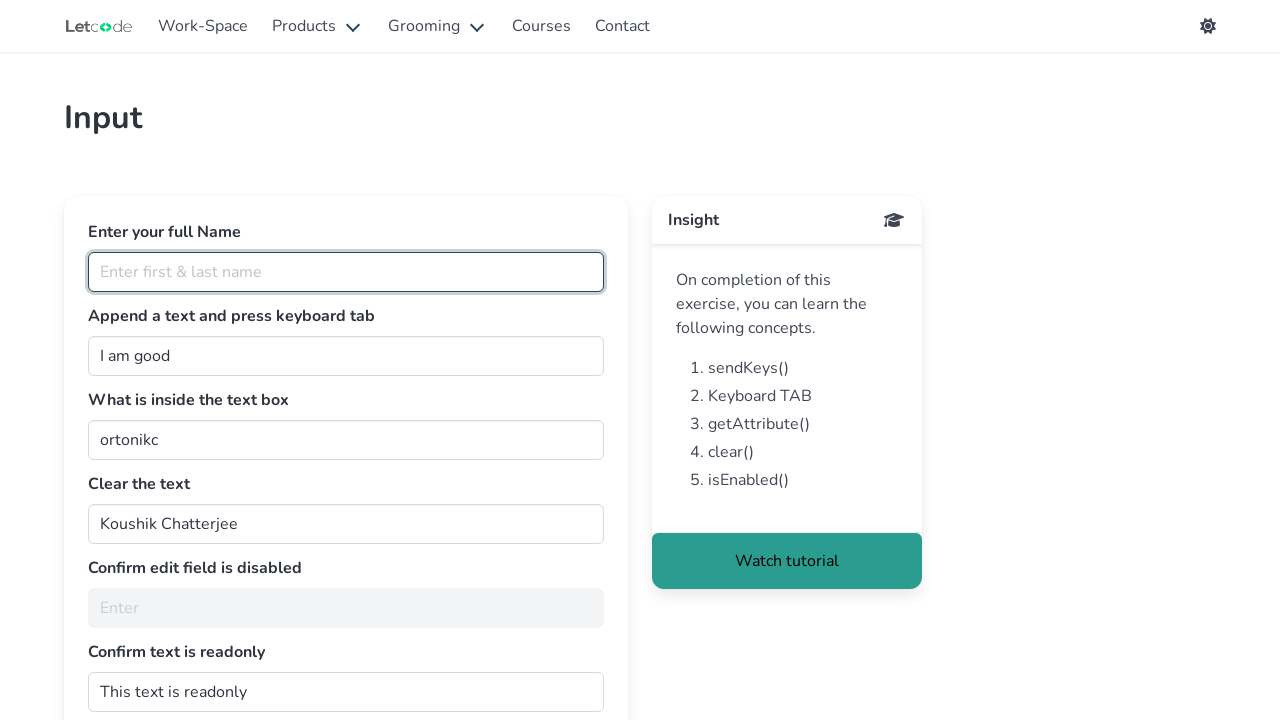

Waited for h1 element to load on edit page
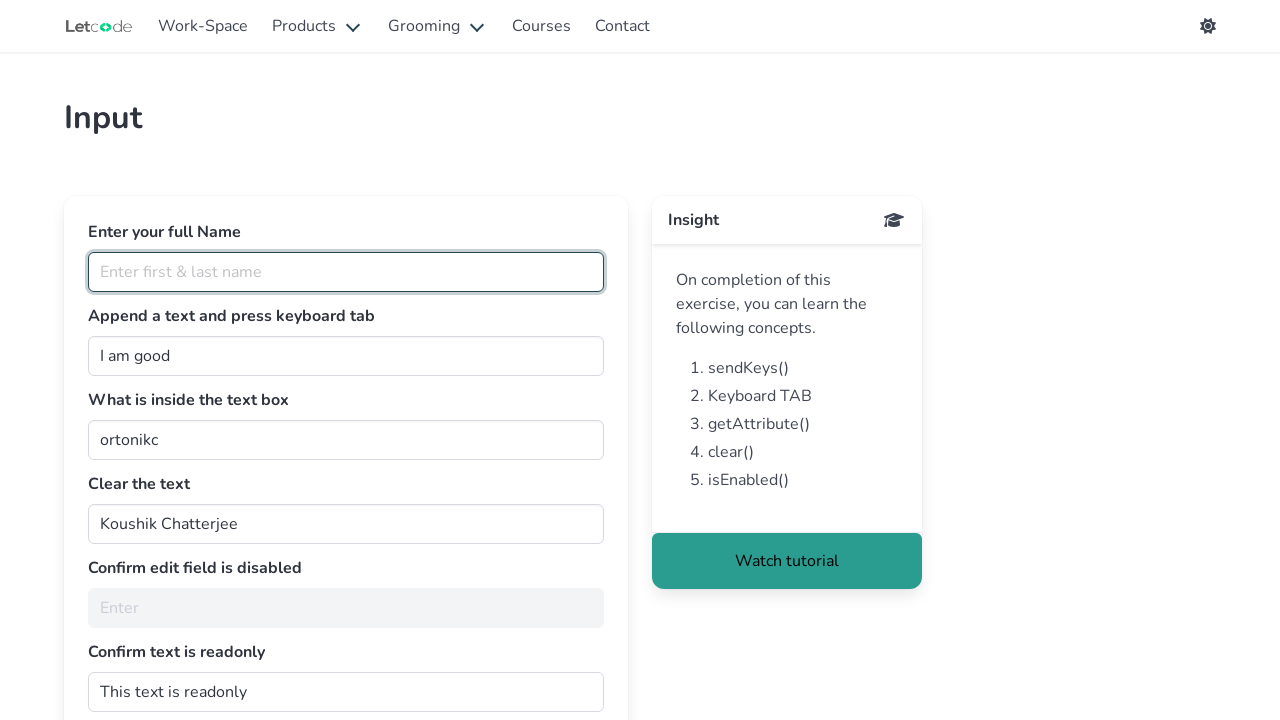

Clicked on testing link at (203, 26) on #testing
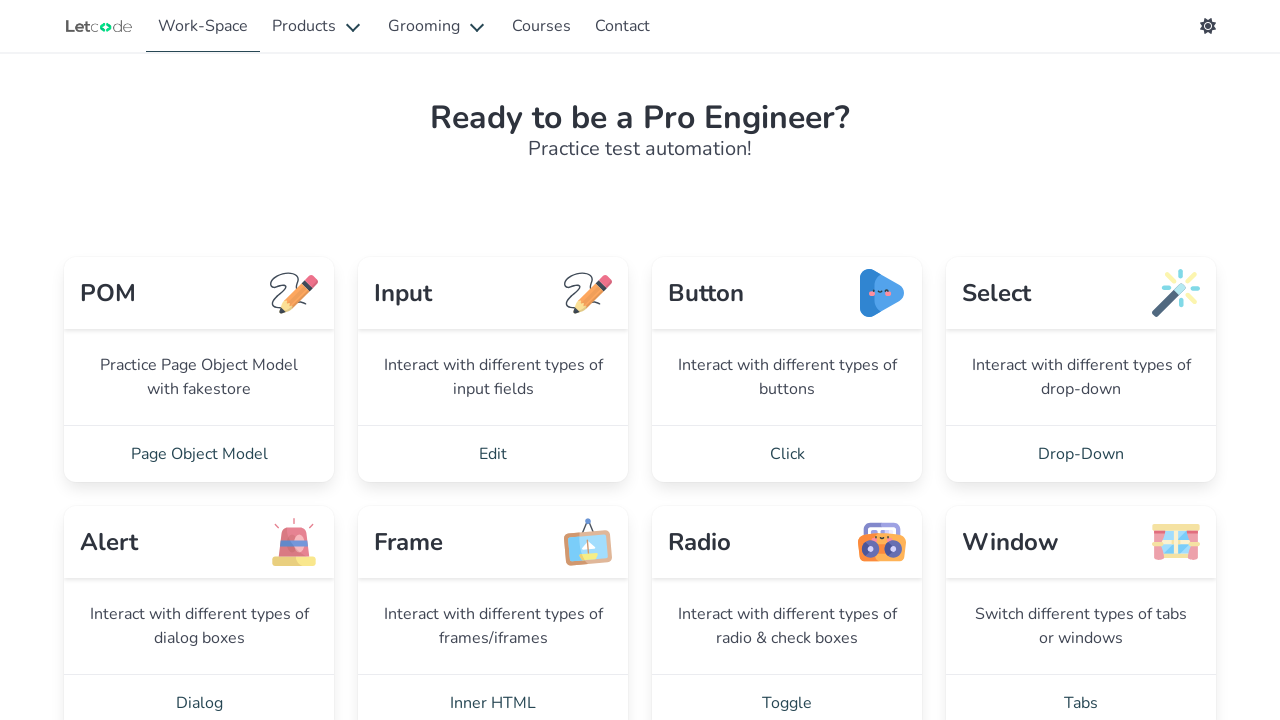

Testing page loaded and h1 element is present
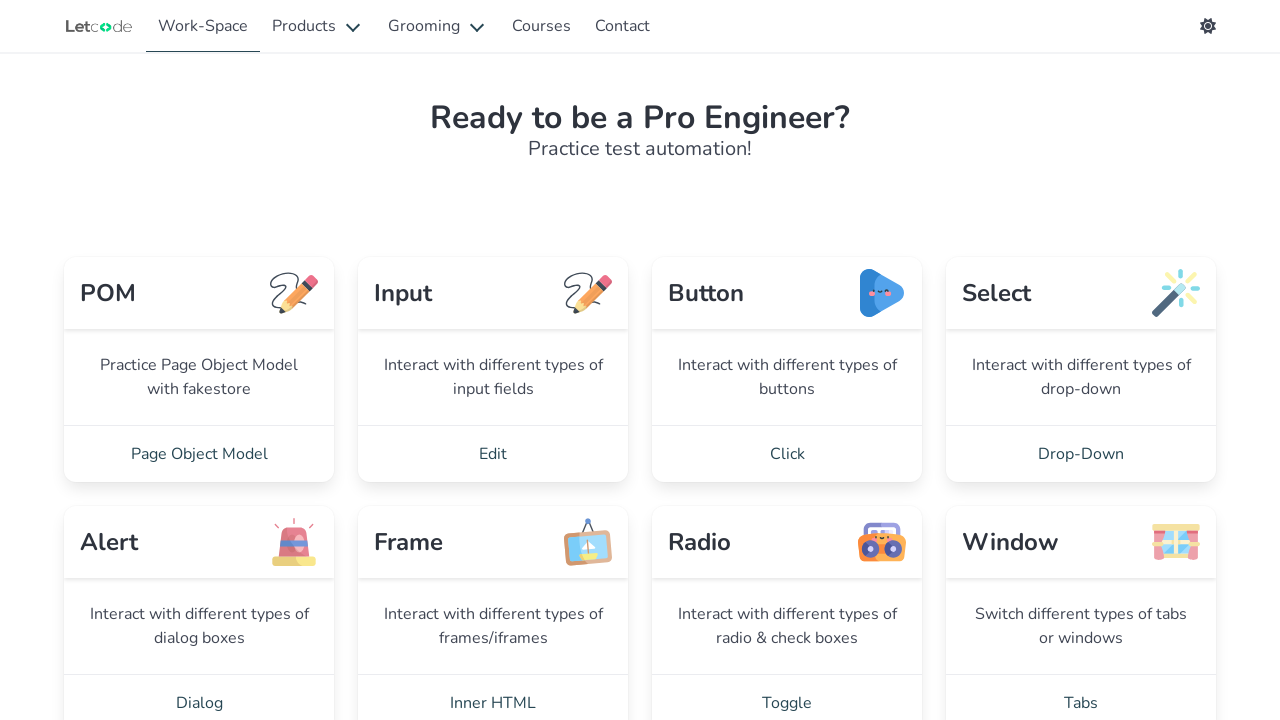

Clicked on home/logo link to navigate back to main page at (99, 26) on xpath=//html/body/app-root/app-header/nav/div/div[1]/a[1]
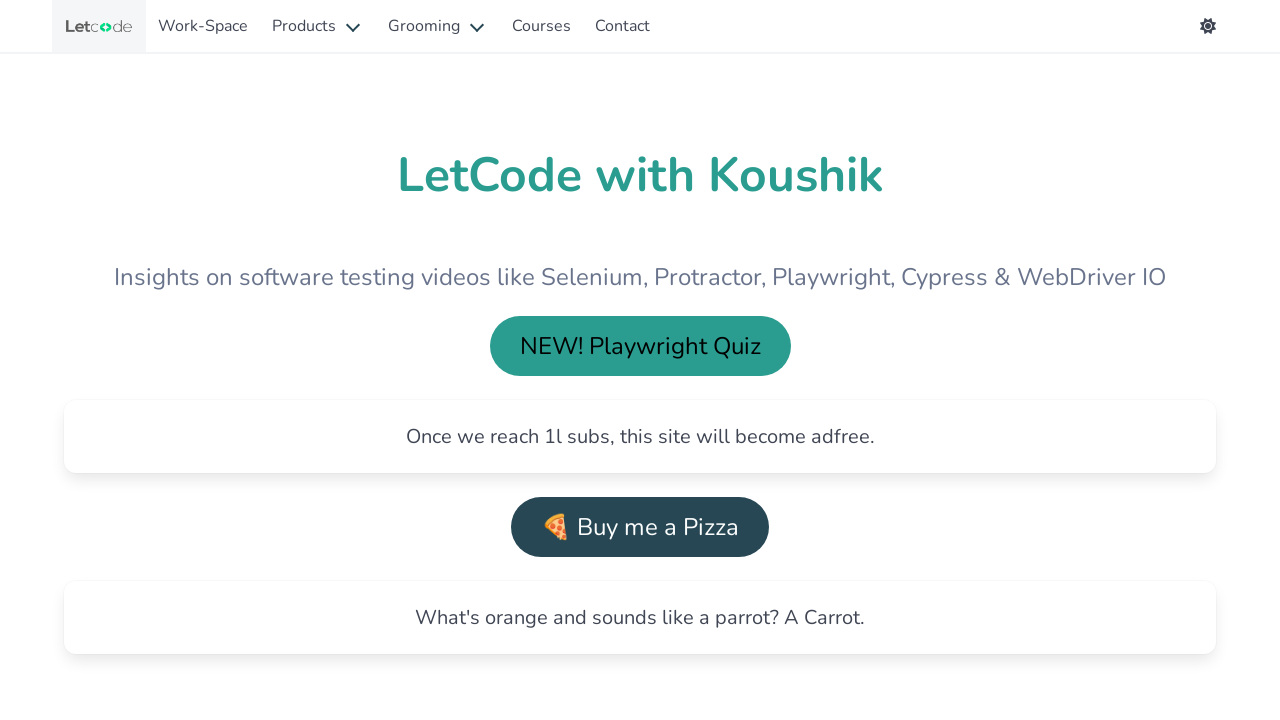

Main page loaded and h1 element is present
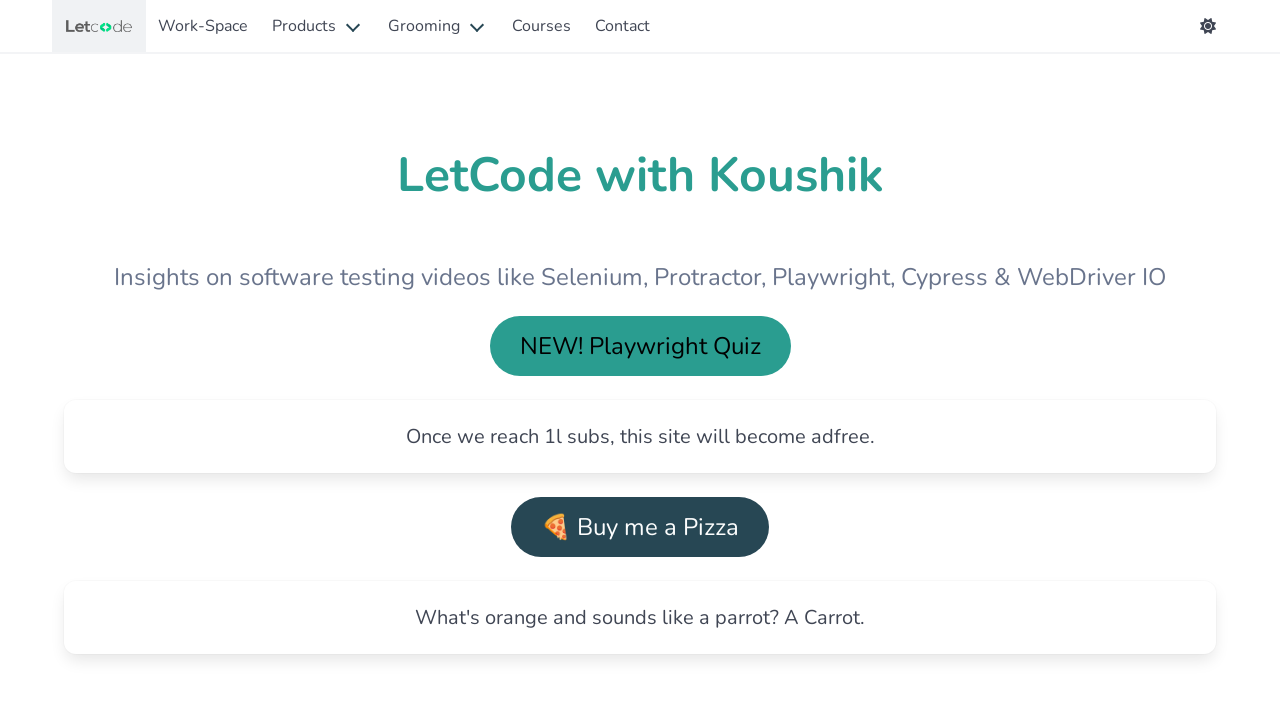

Navigated back using browser back button
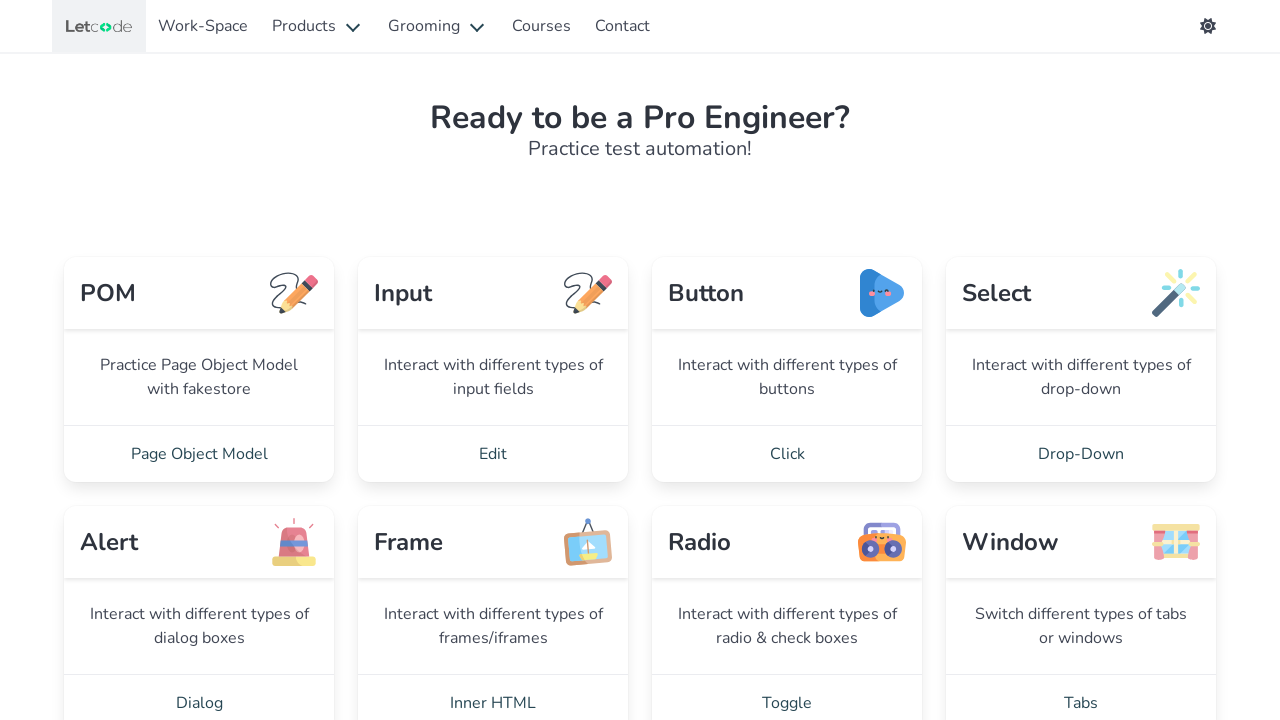

Clicked on Edit link at (493, 454) on text=Edit
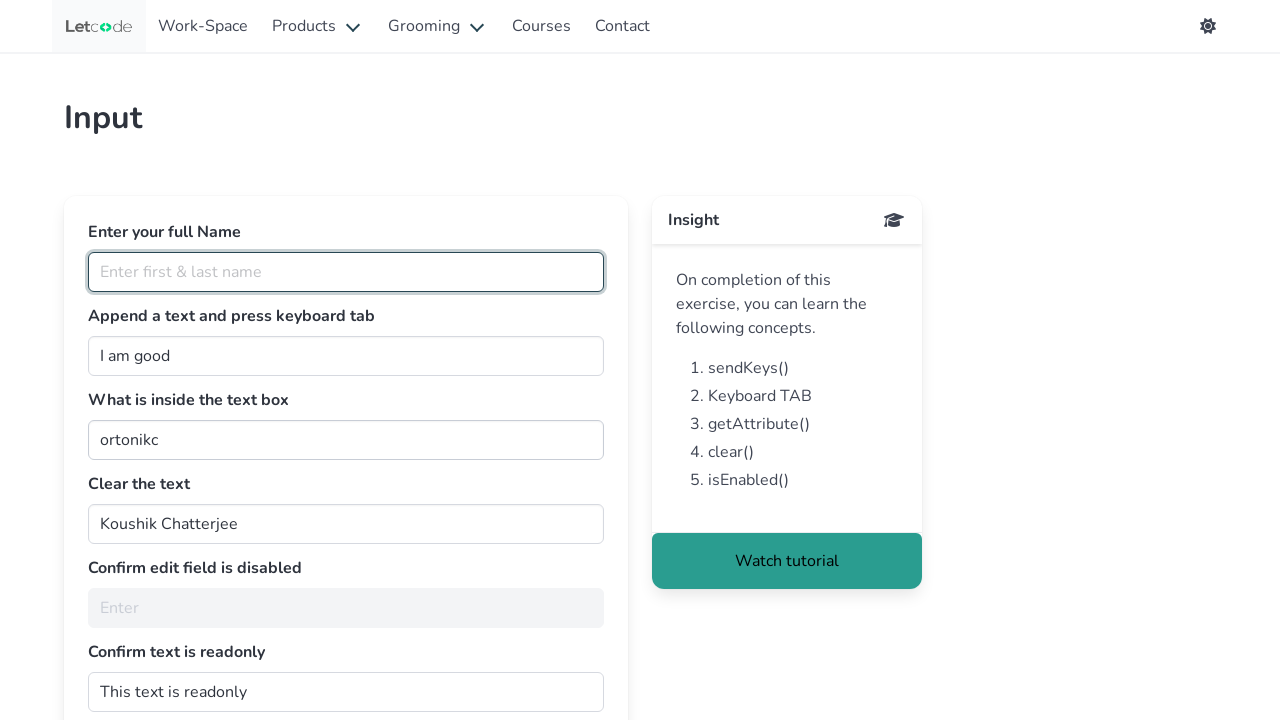

Edit page card content loaded
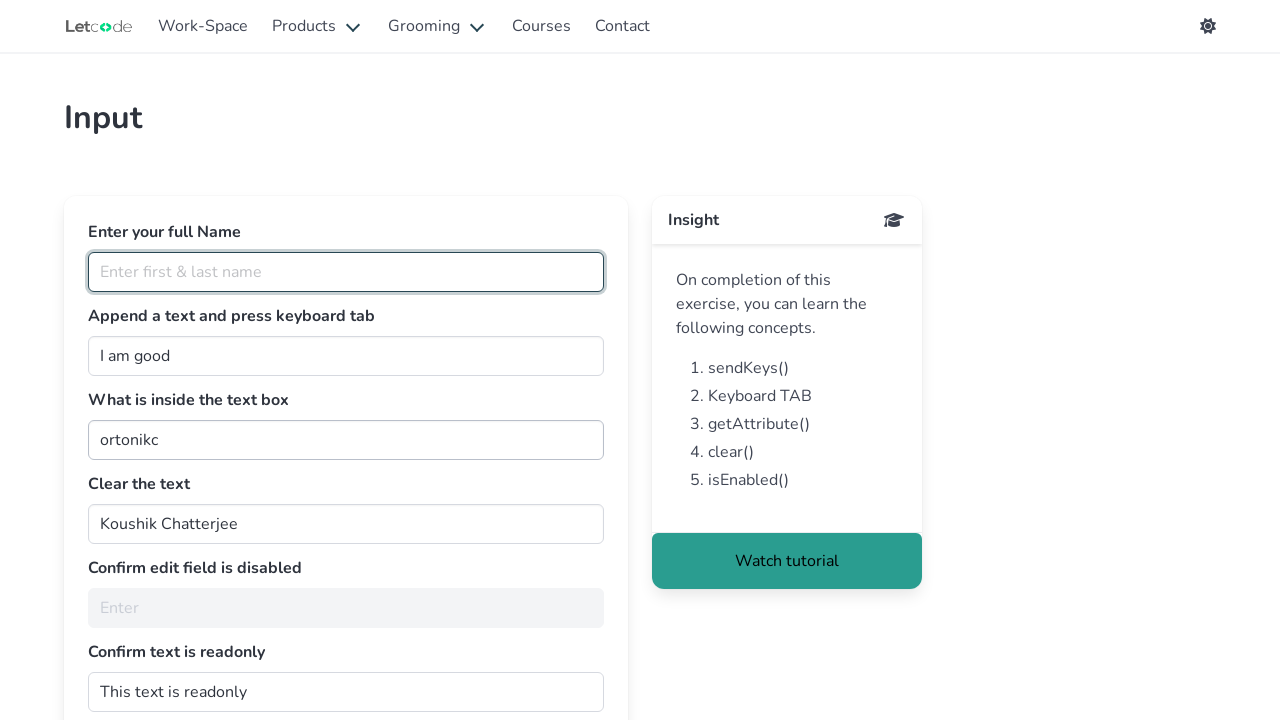

Verified fullName input field is present
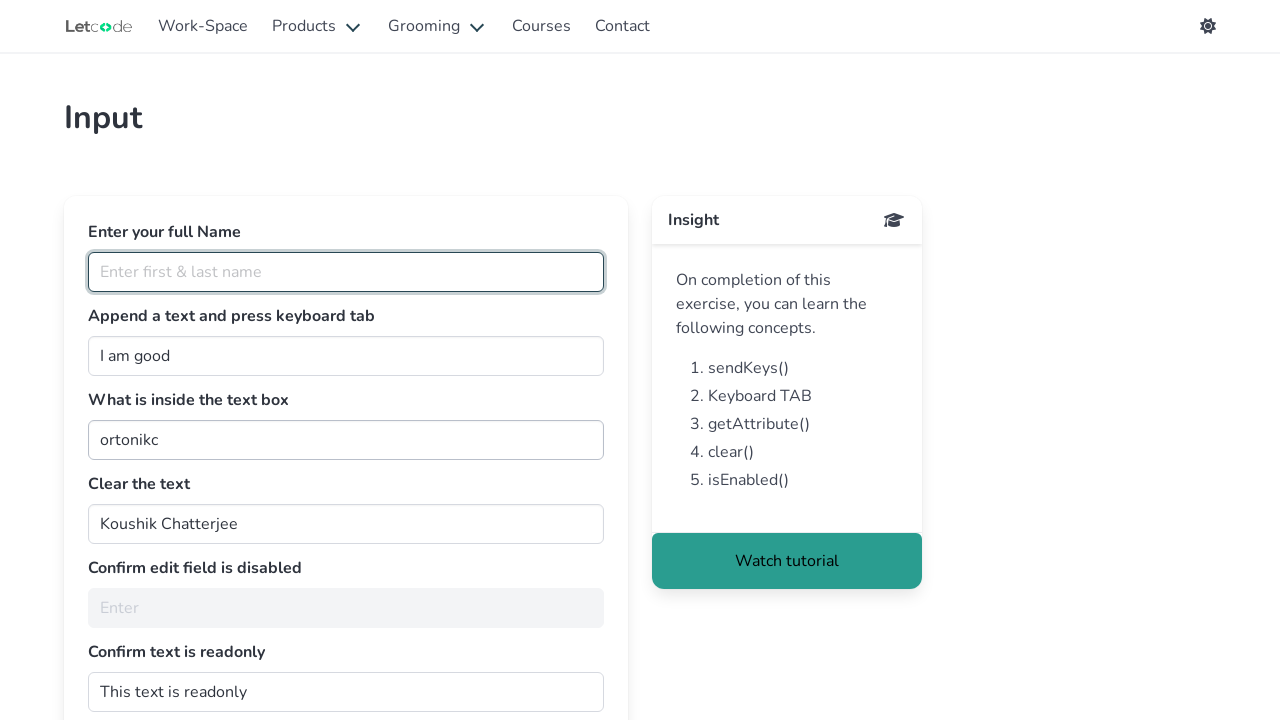

Verified join input field is present
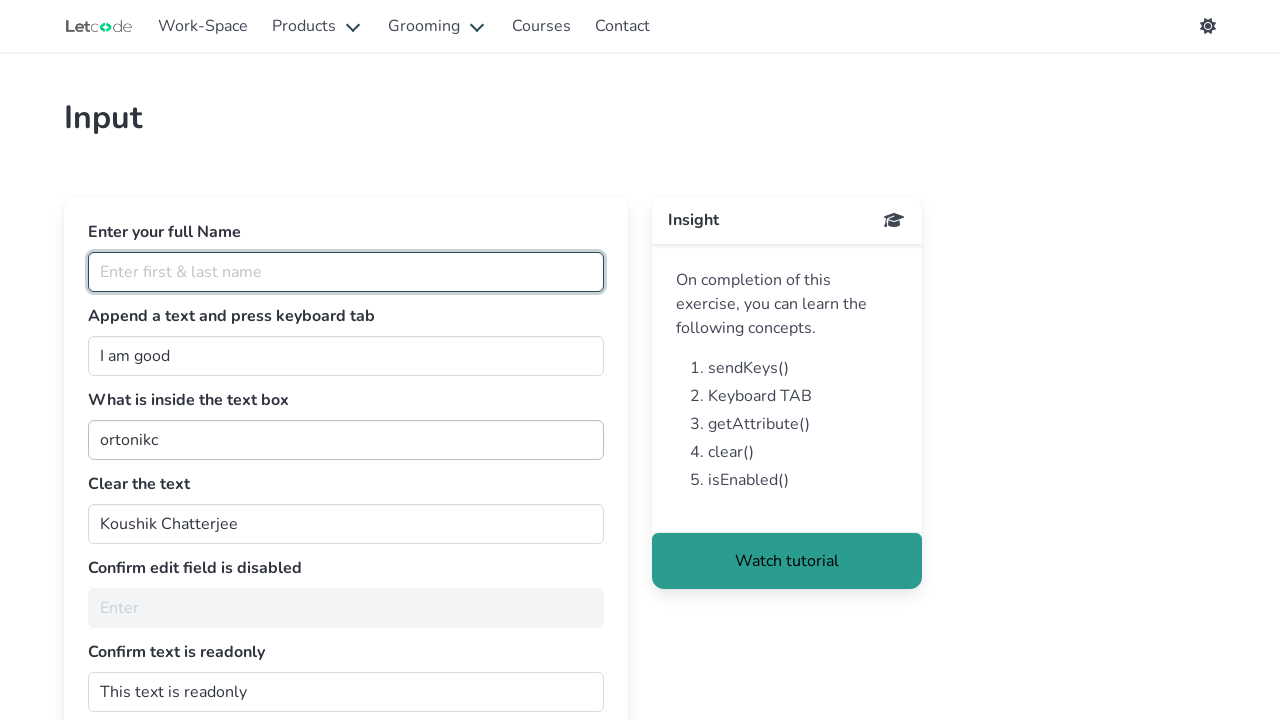

Verified getMe input field is present
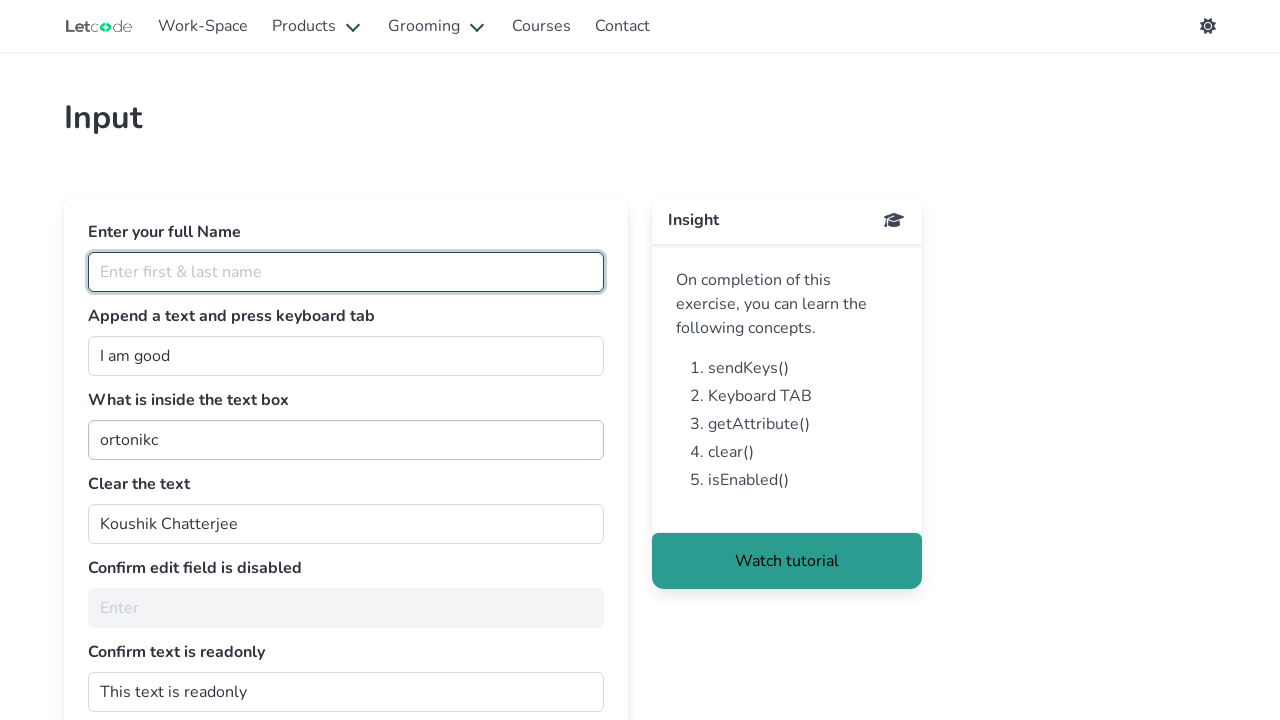

Verified clearMe input field is present
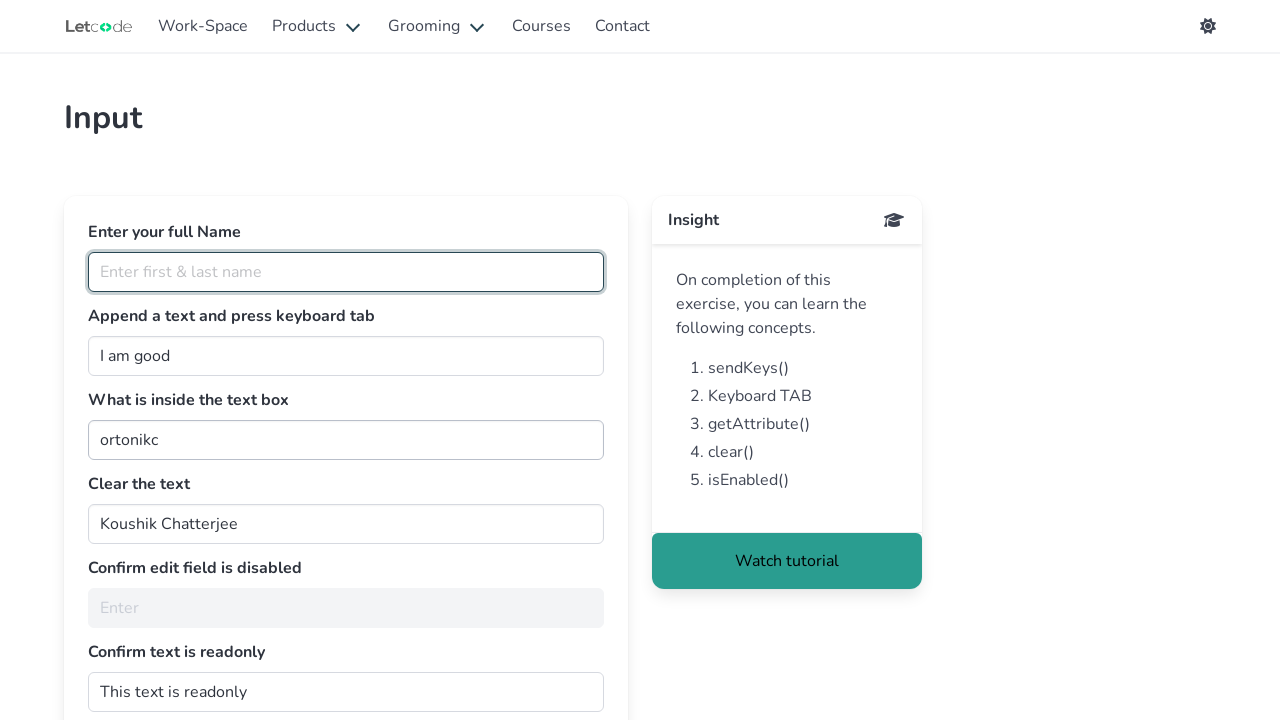

Verified noEdit input field is present
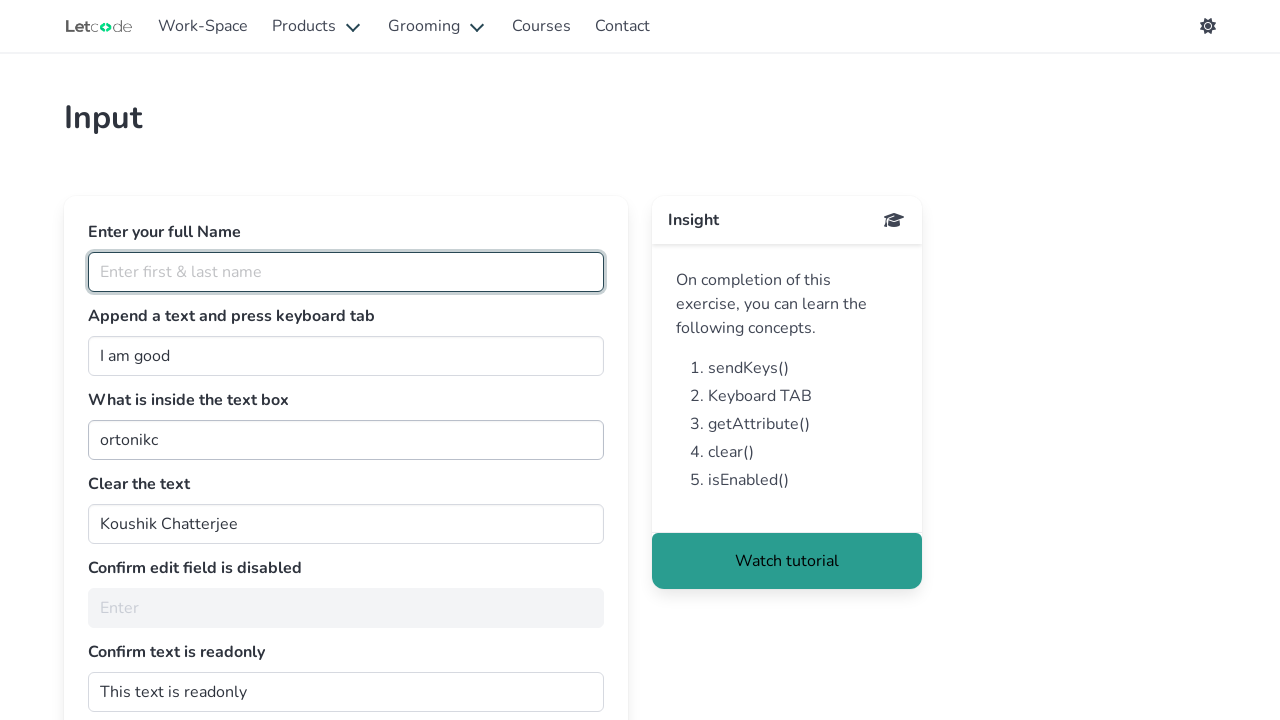

Verified dontwrite input field is present
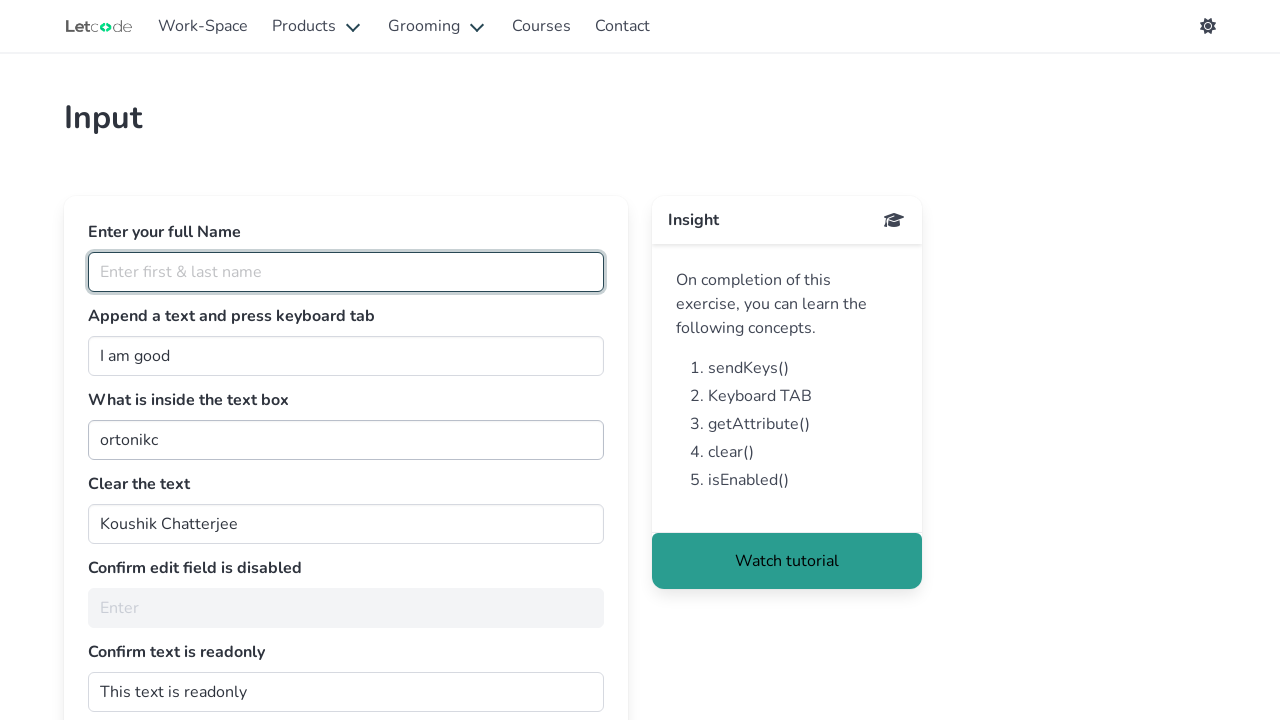

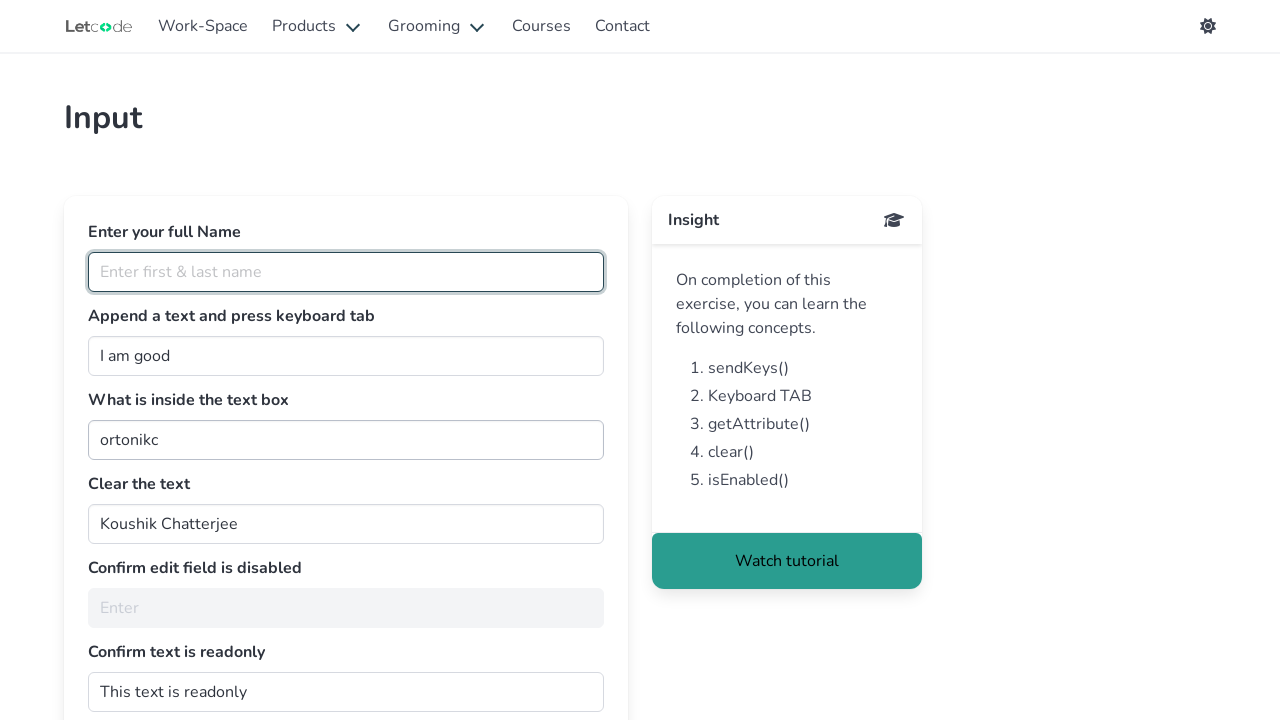